Tests navigation to the Status Codes page and clicking on the 301 status code link to view the redirect status page.

Starting URL: https://the-internet.herokuapp.com/

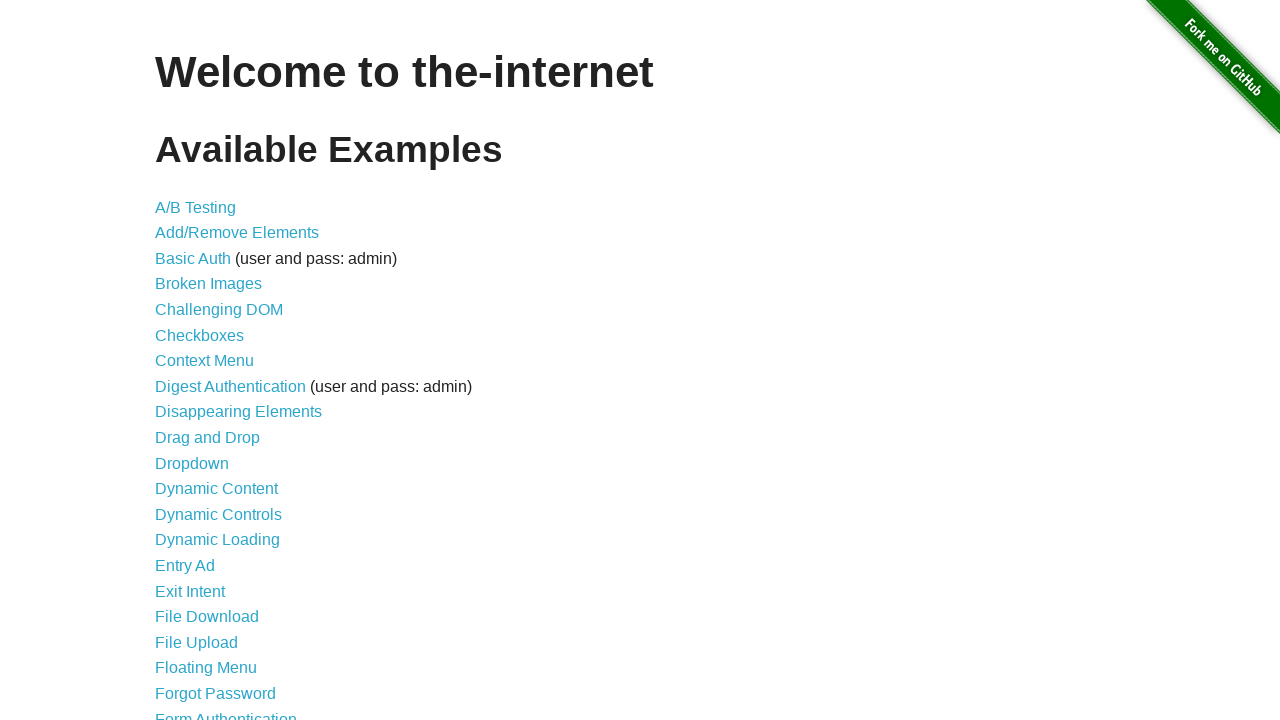

Navigated to the-internet.herokuapp.com home page
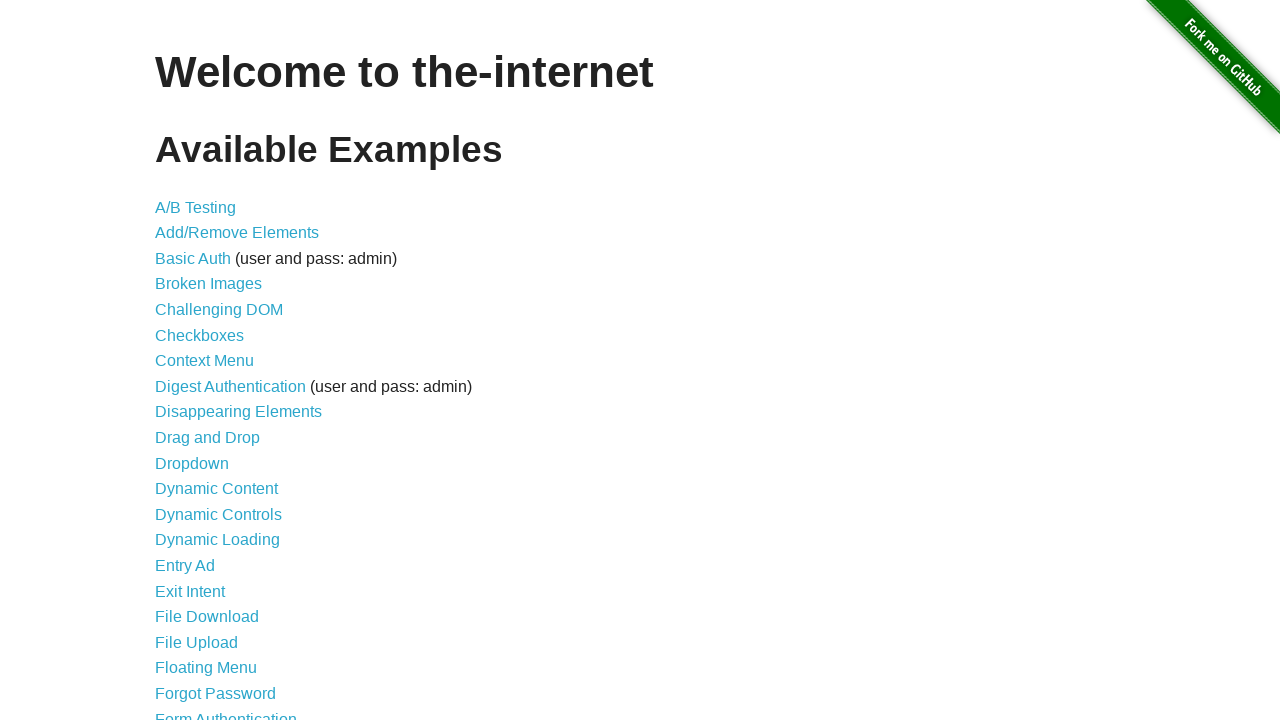

Clicked on Status Codes link at (203, 600) on a[href='/status_codes']
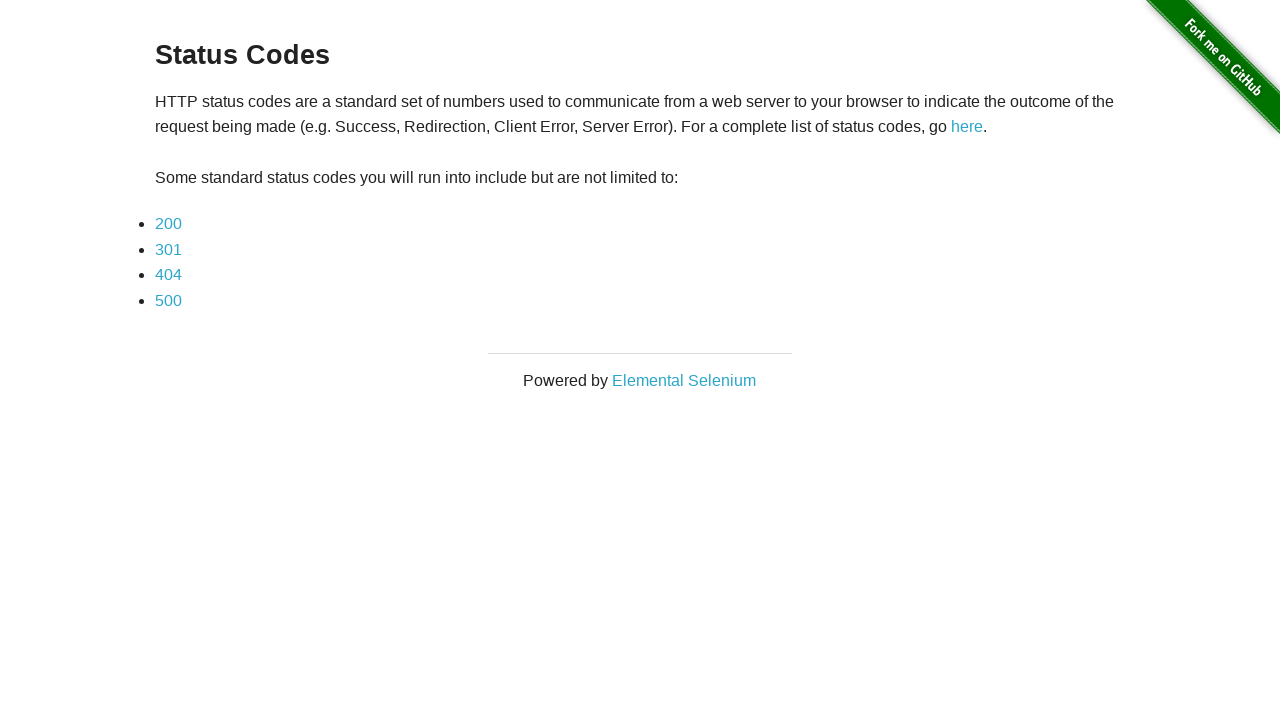

Status codes page loaded and 301 link is visible
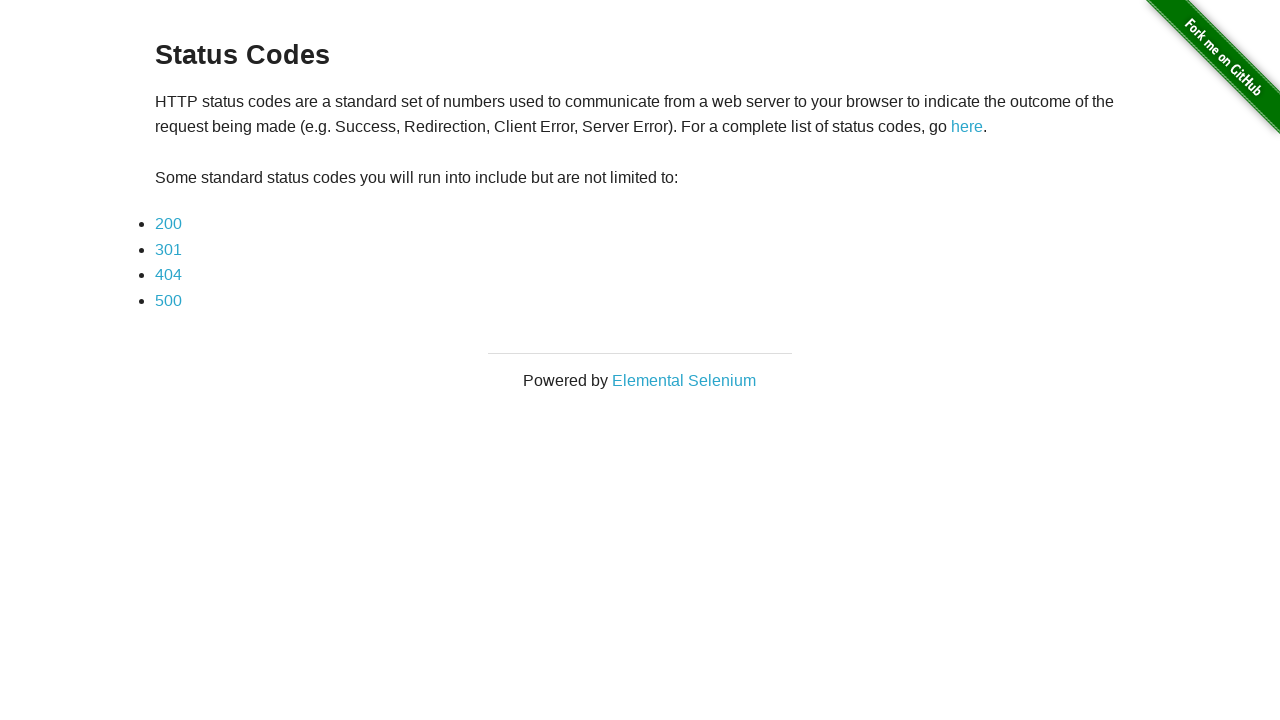

Clicked on 301 status code link at (168, 249) on a:has-text('301')
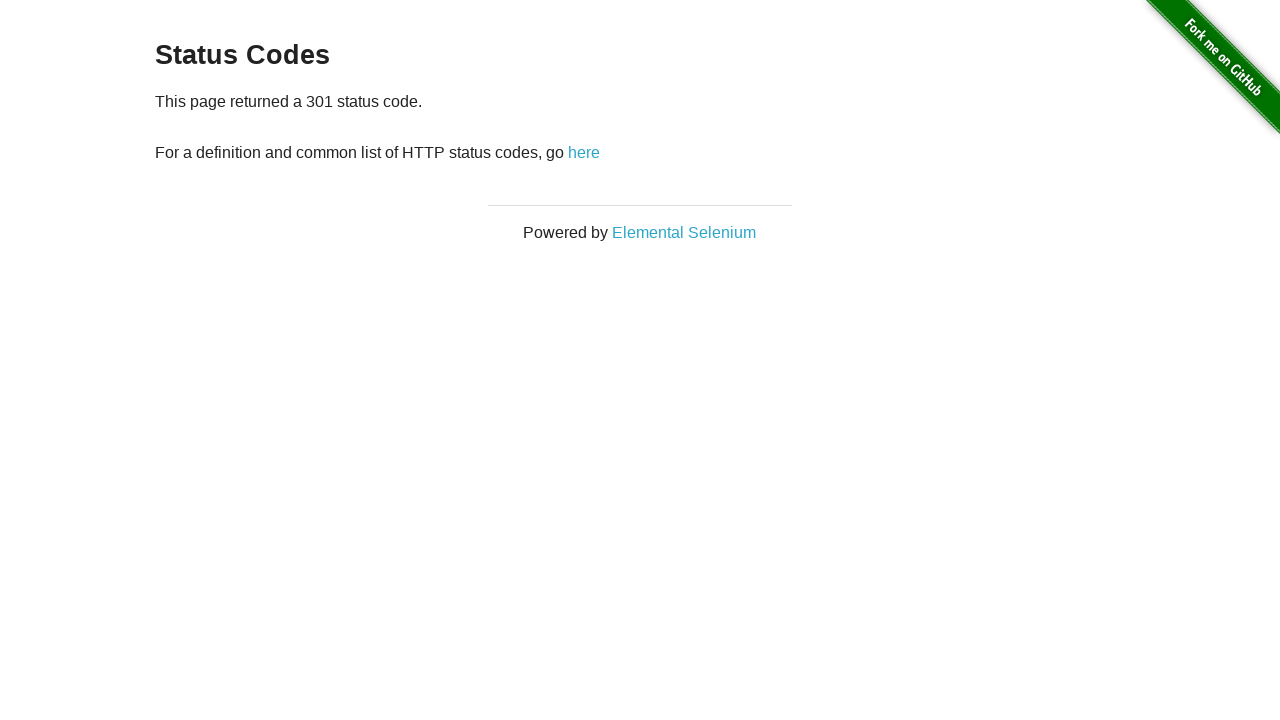

301 redirect status page loaded successfully
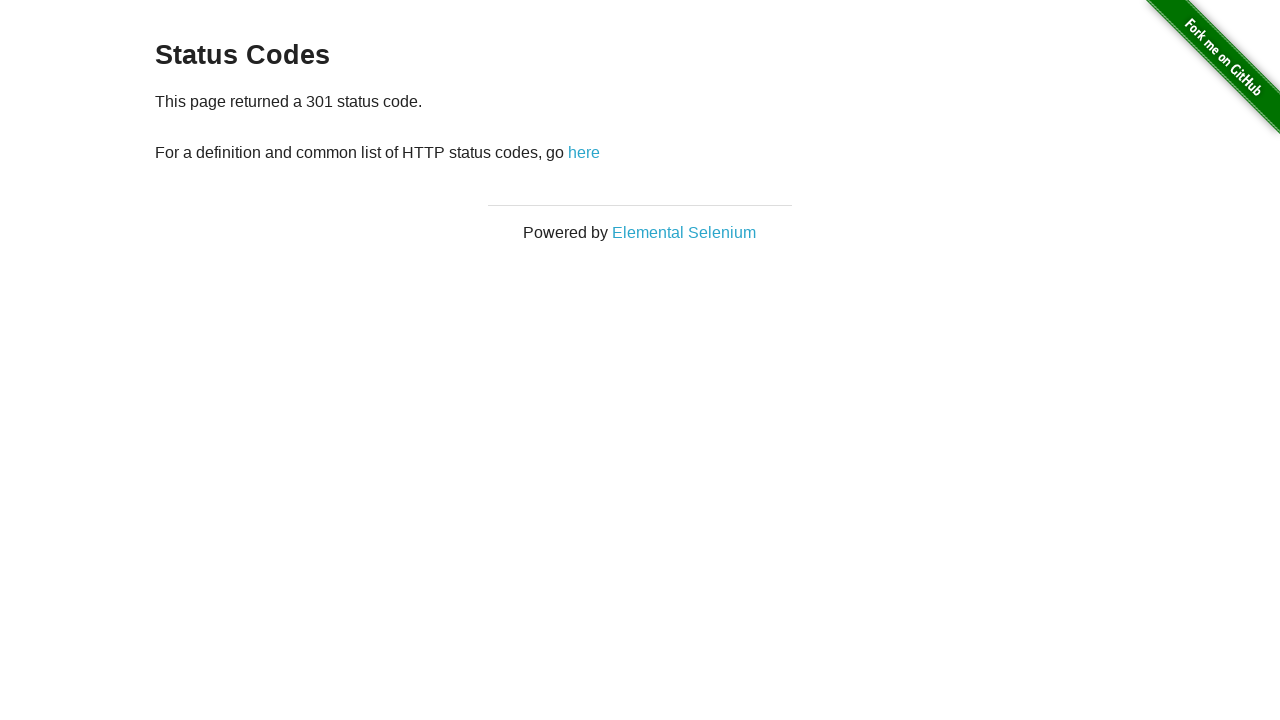

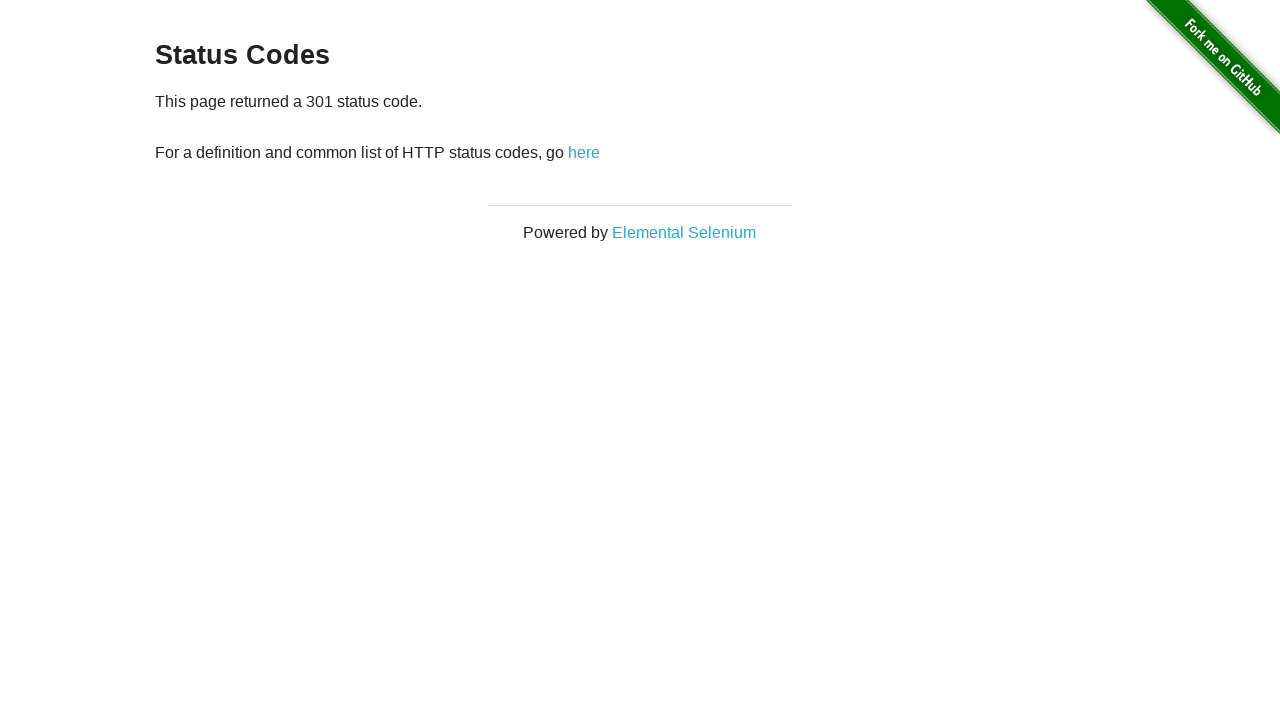